Tests checkbox handling by checking the state of two checkboxes and clicking them if they are not already selected

Starting URL: https://the-internet.herokuapp.com/checkboxes

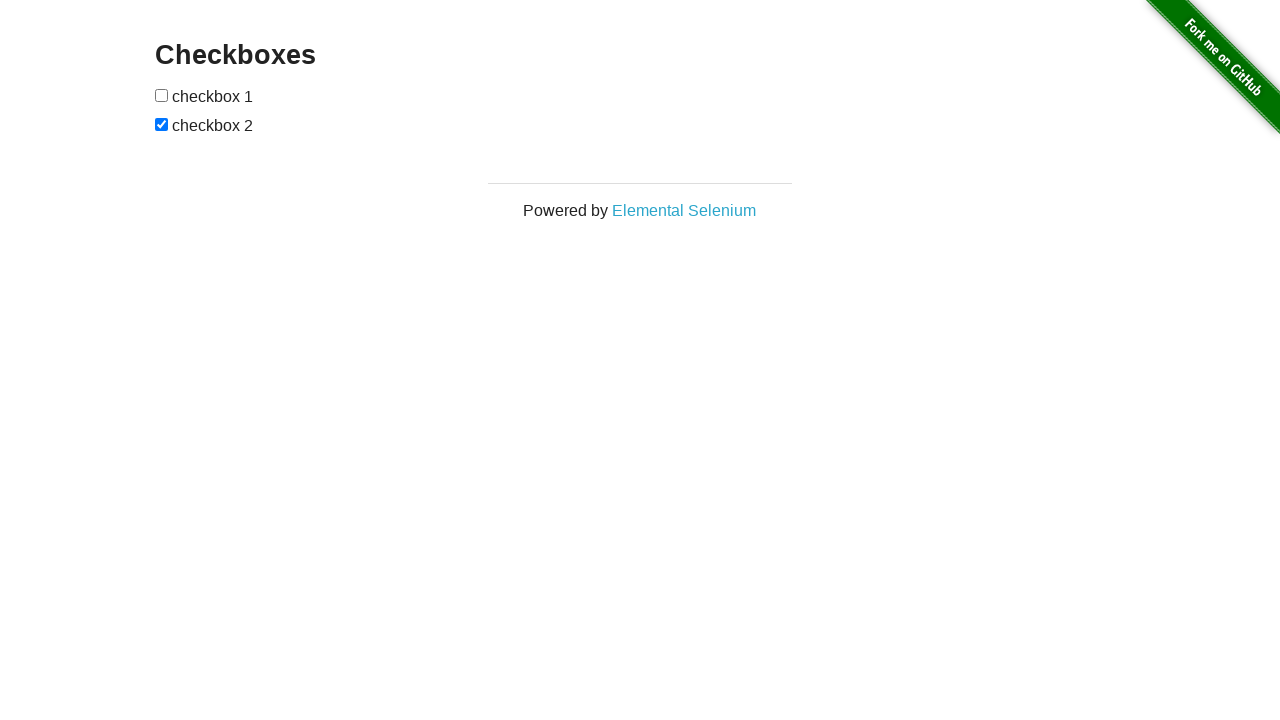

Navigated to checkboxes page
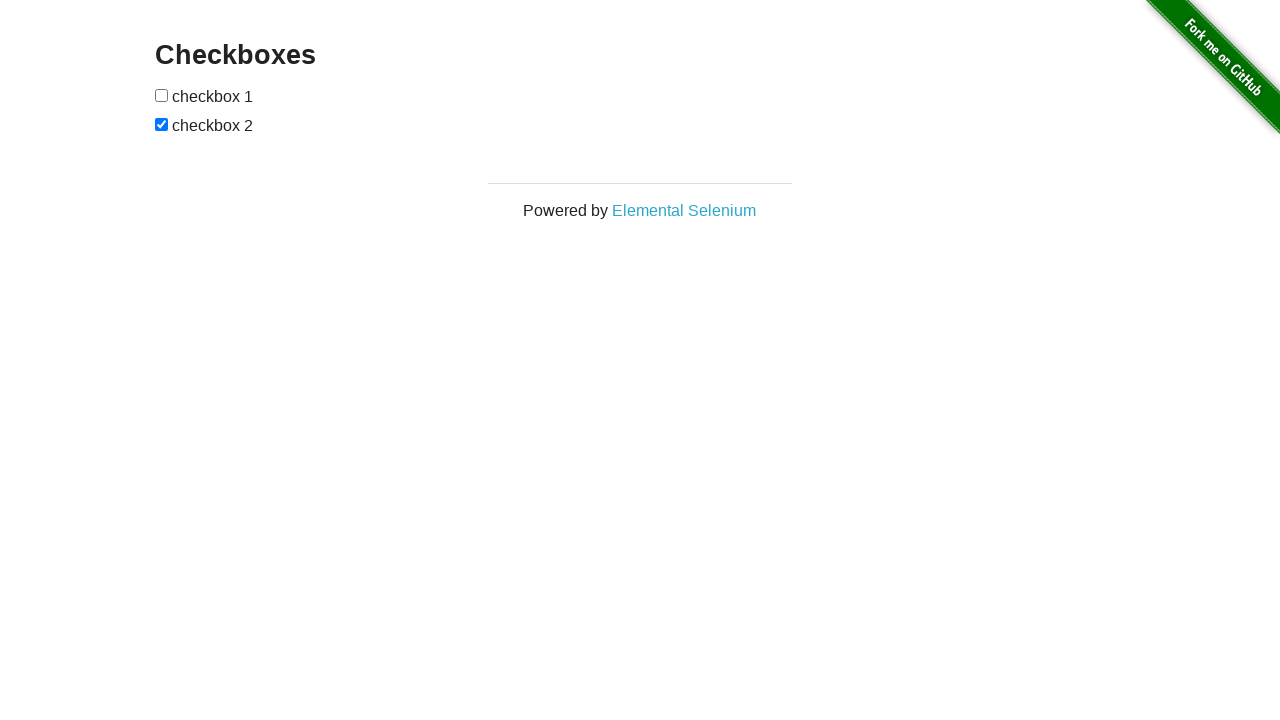

Located first checkbox
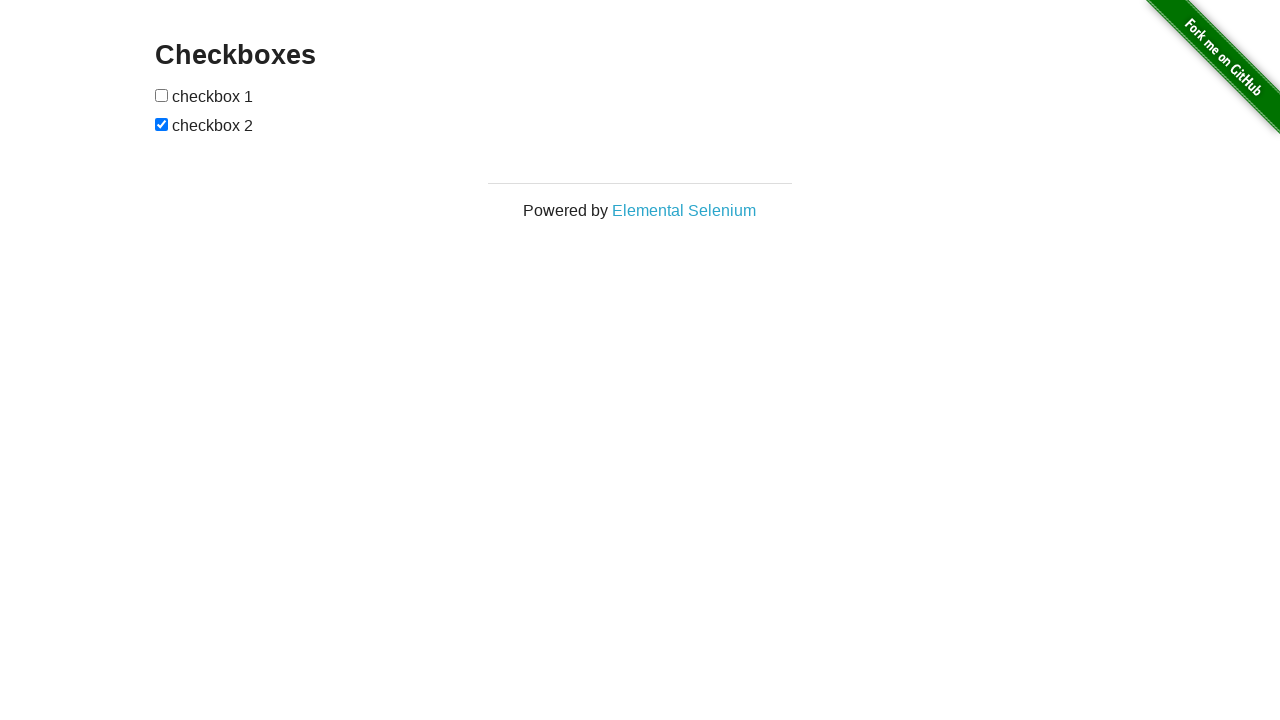

Checked state of first checkbox: unchecked
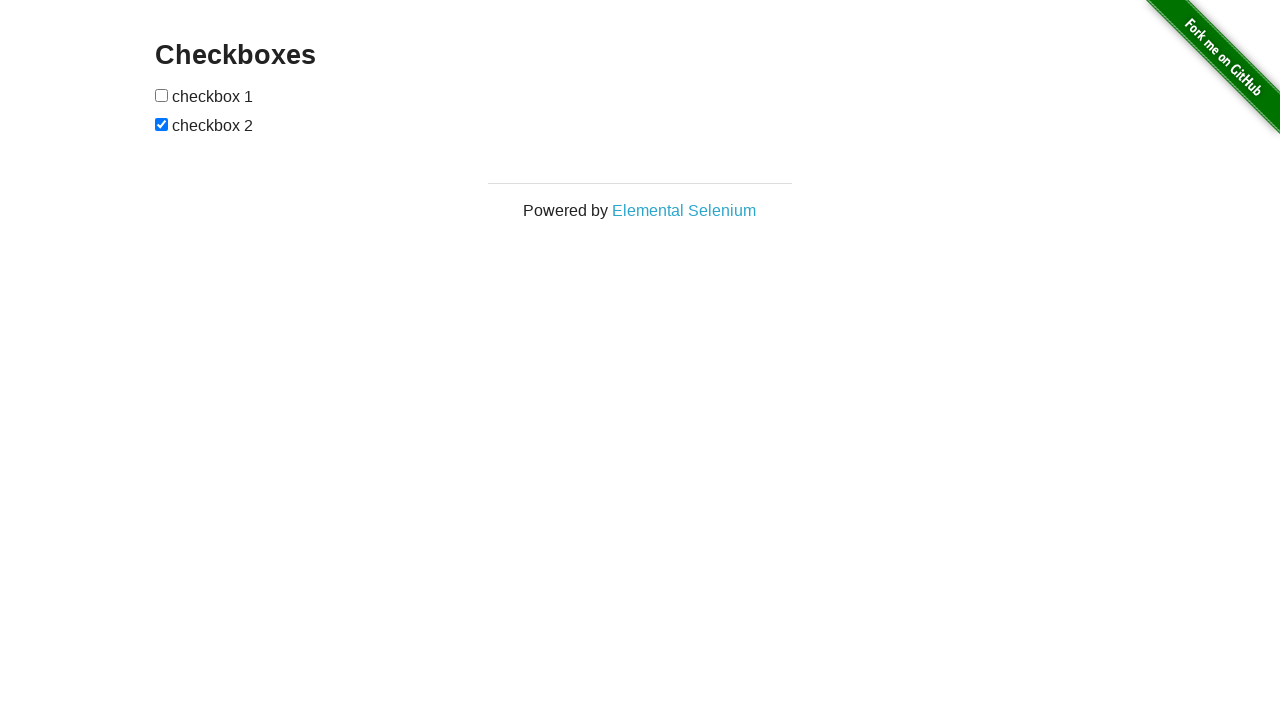

Clicked first checkbox to select it at (162, 95) on xpath=//input[@type='checkbox'][1]
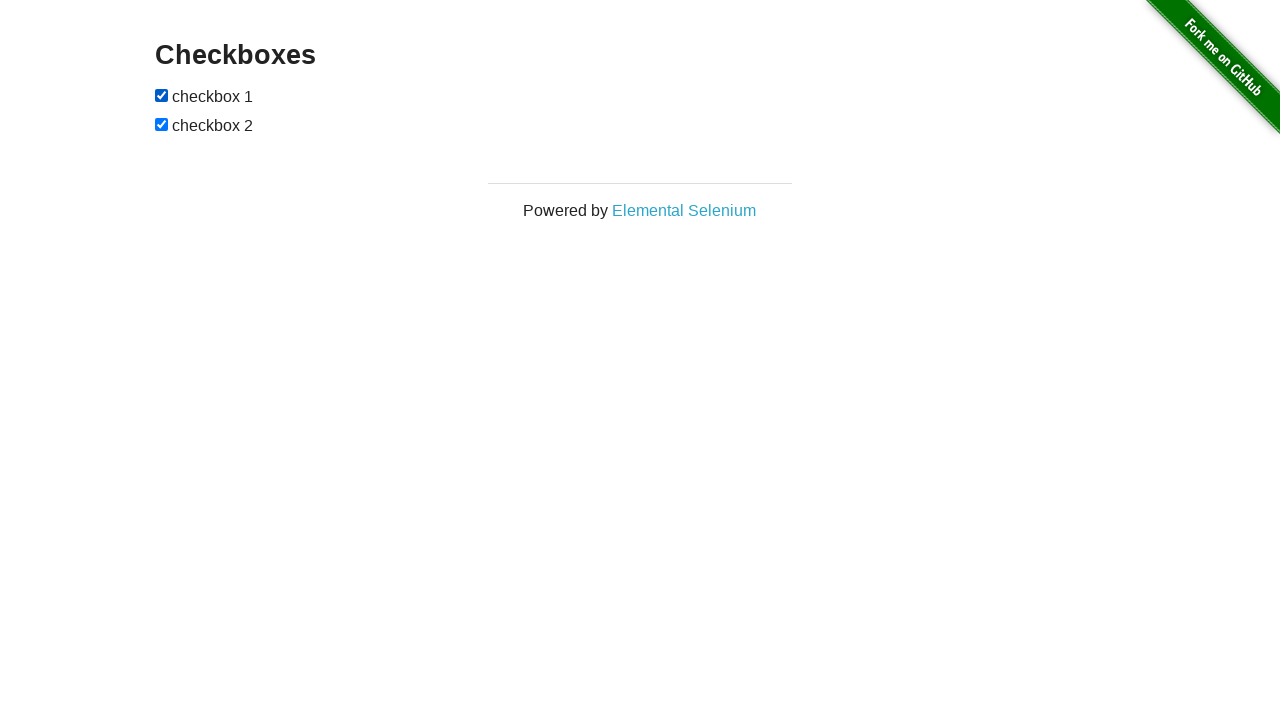

Located second checkbox
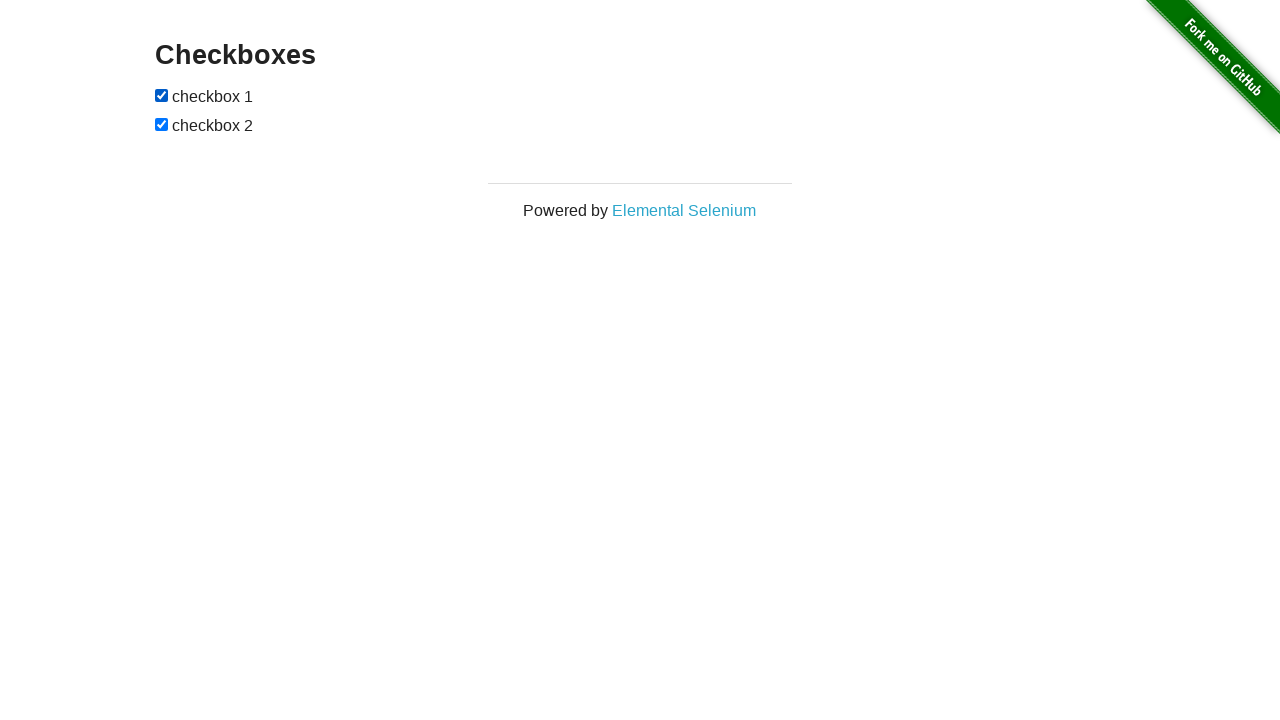

Checked state of second checkbox: already checked
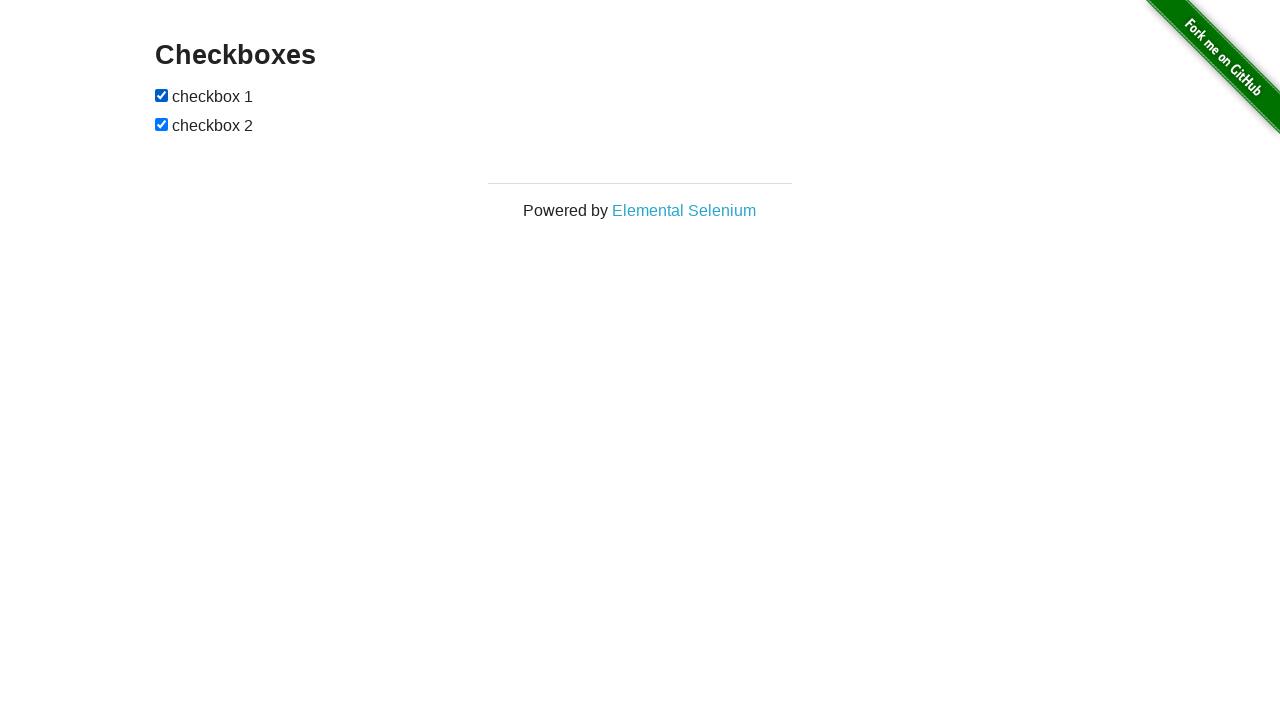

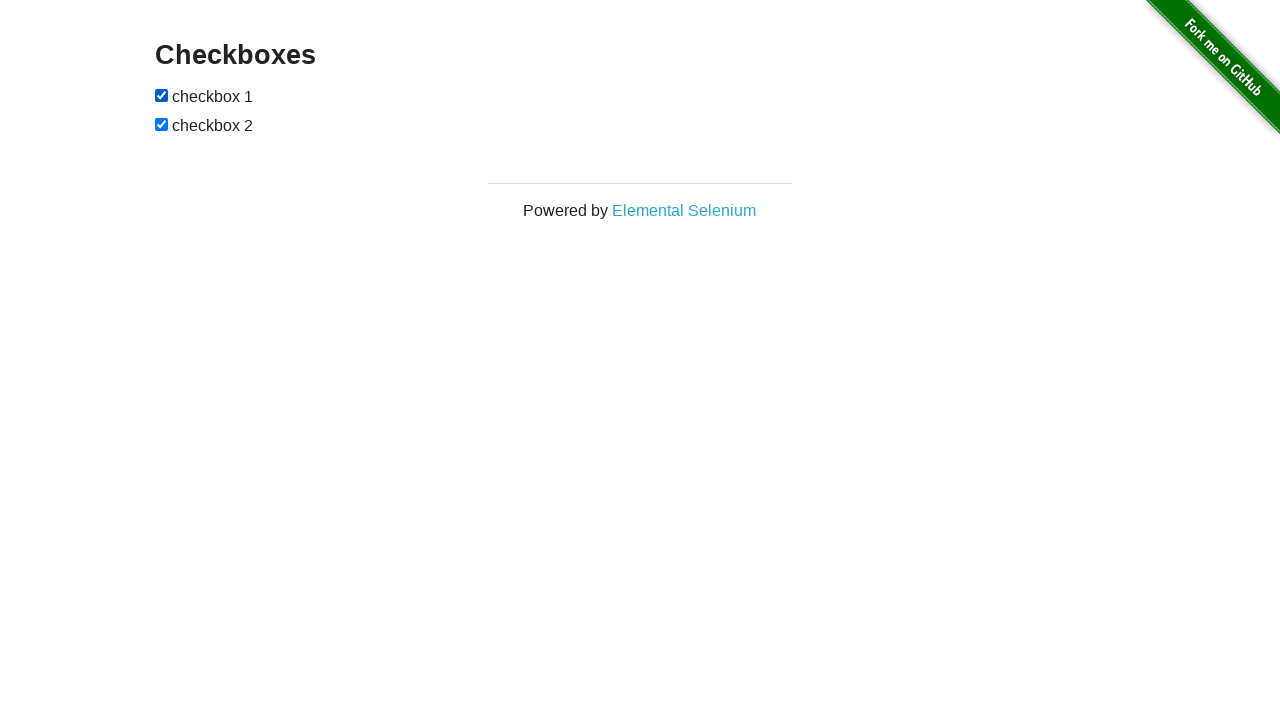